Navigates to Playwright homepage, waits for page load, and clicks the "Get started" button to navigate to the getting started documentation.

Starting URL: https://playwright.dev

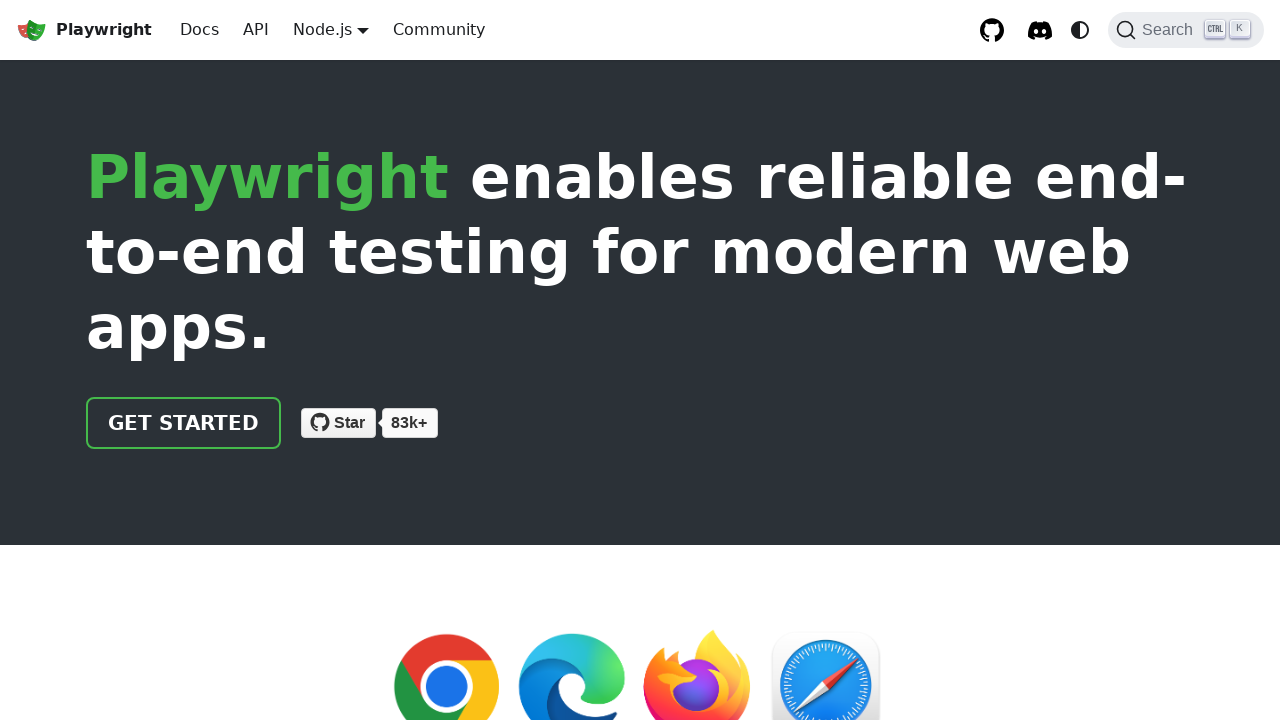

Waited for Playwright homepage to fully load
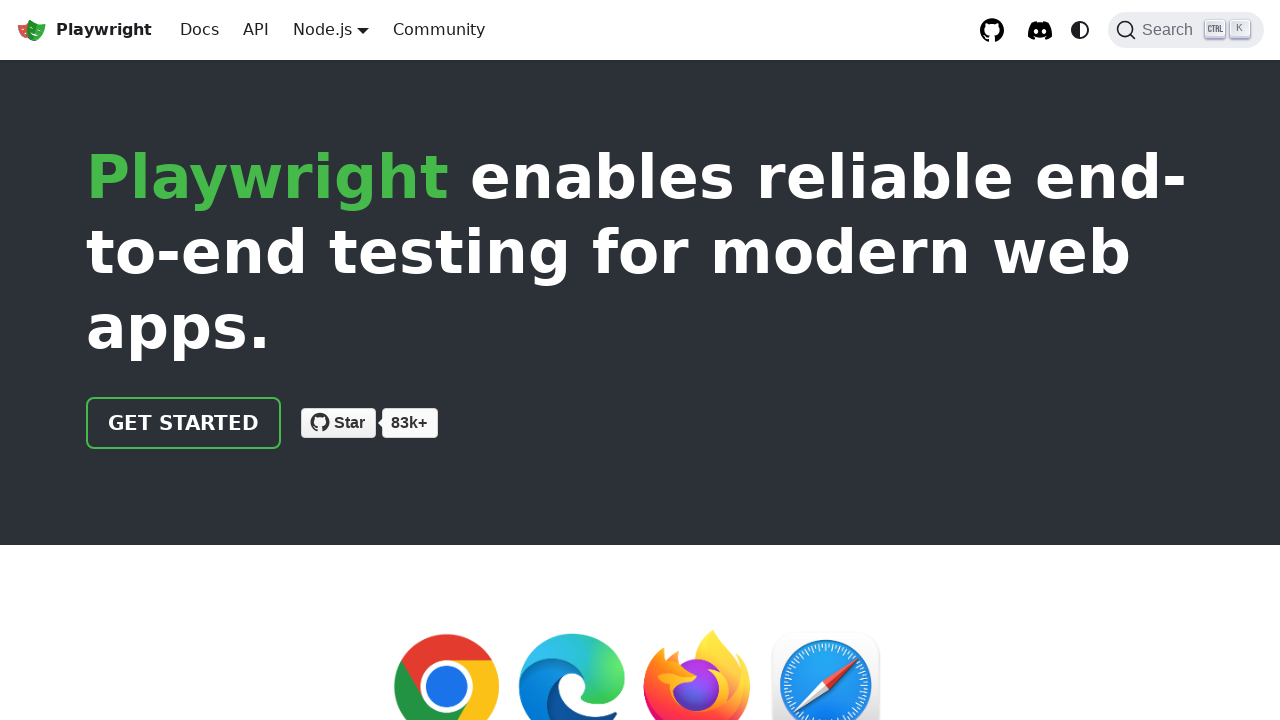

Verified 'Get started' button is visible
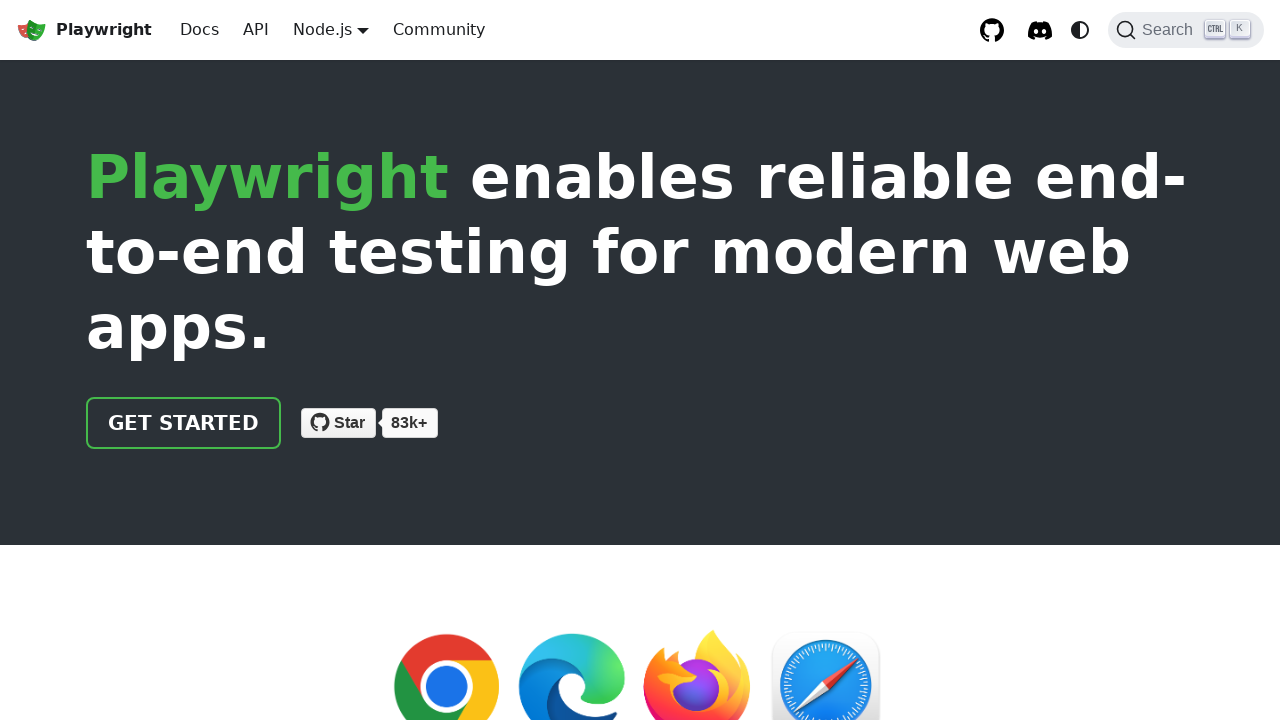

Clicked 'Get started' button at (184, 423) on text="Get started" >> nth=0
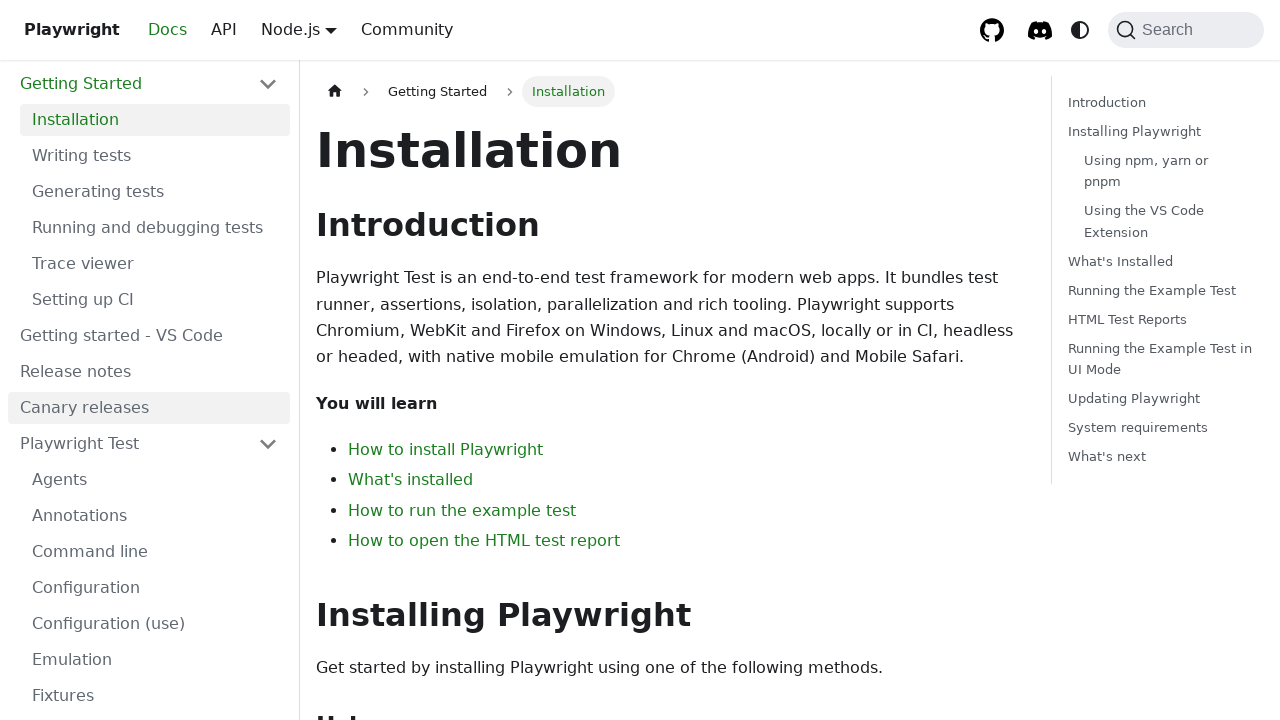

Getting started documentation page loaded
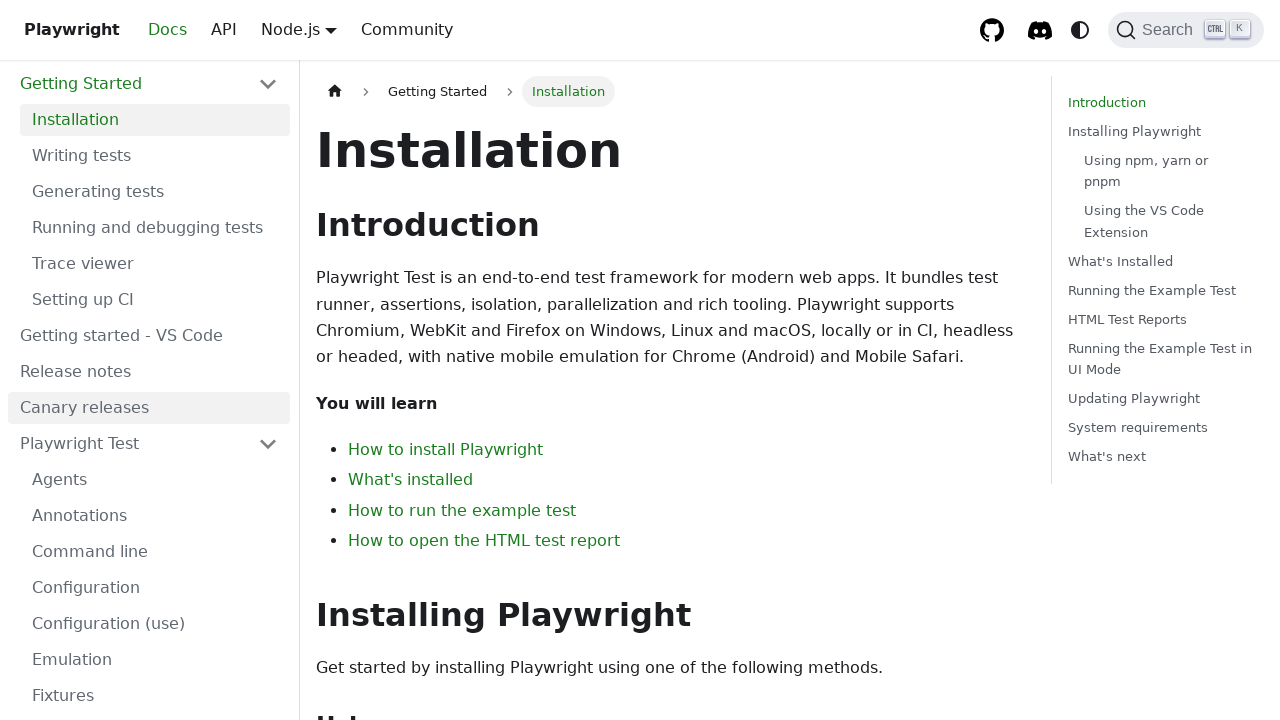

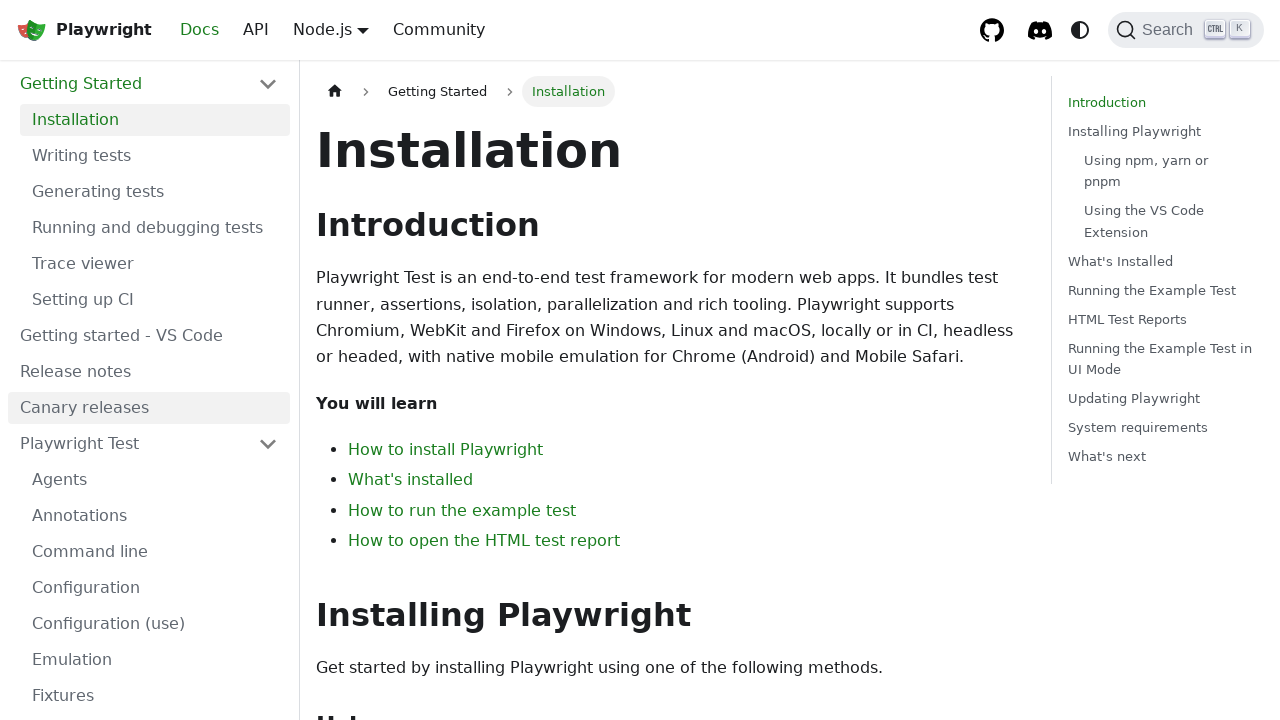